Tests browser back button navigation between filter views

Starting URL: https://demo.playwright.dev/todomvc

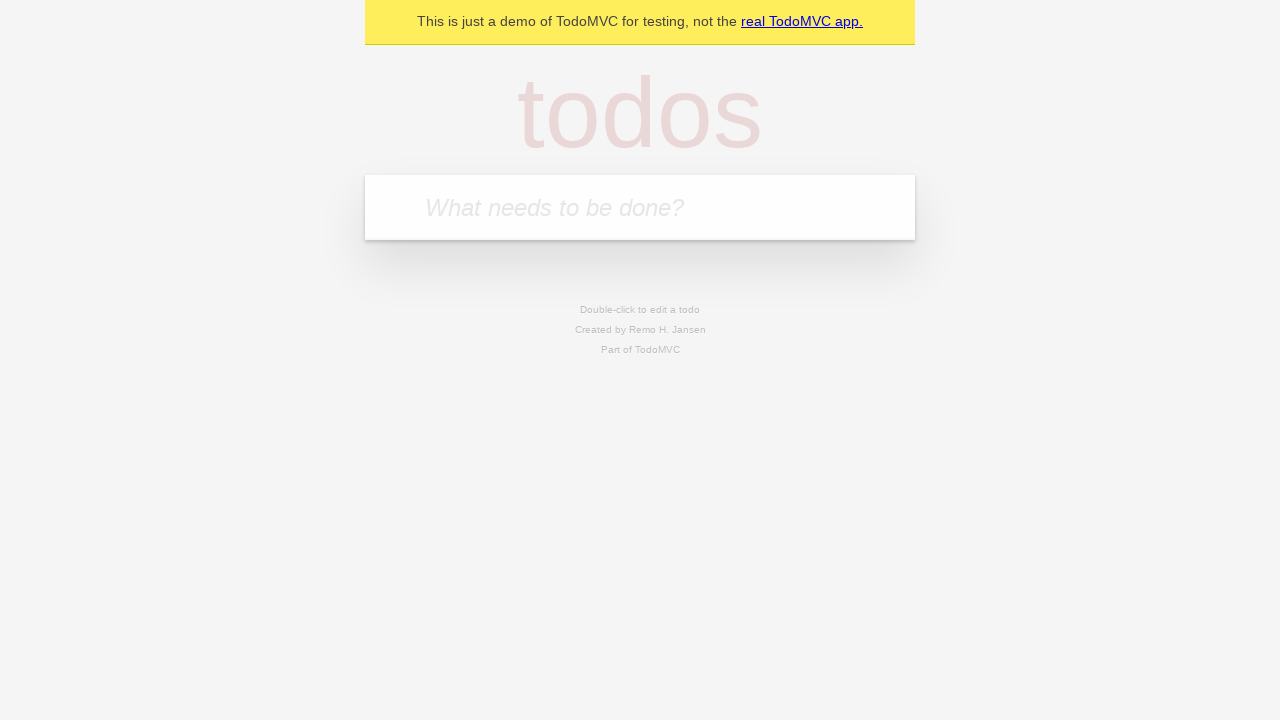

Filled first todo input with 'buy some cheese' on internal:attr=[placeholder="What needs to be done?"i]
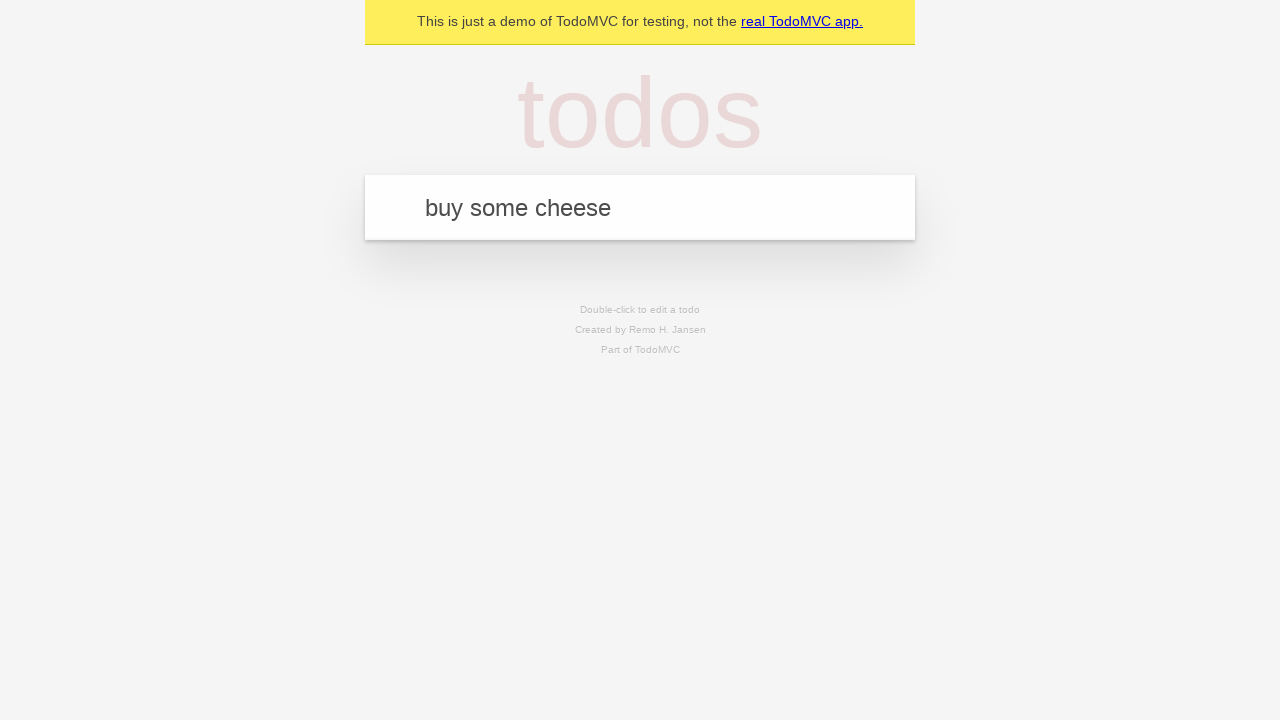

Pressed Enter to create first todo on internal:attr=[placeholder="What needs to be done?"i]
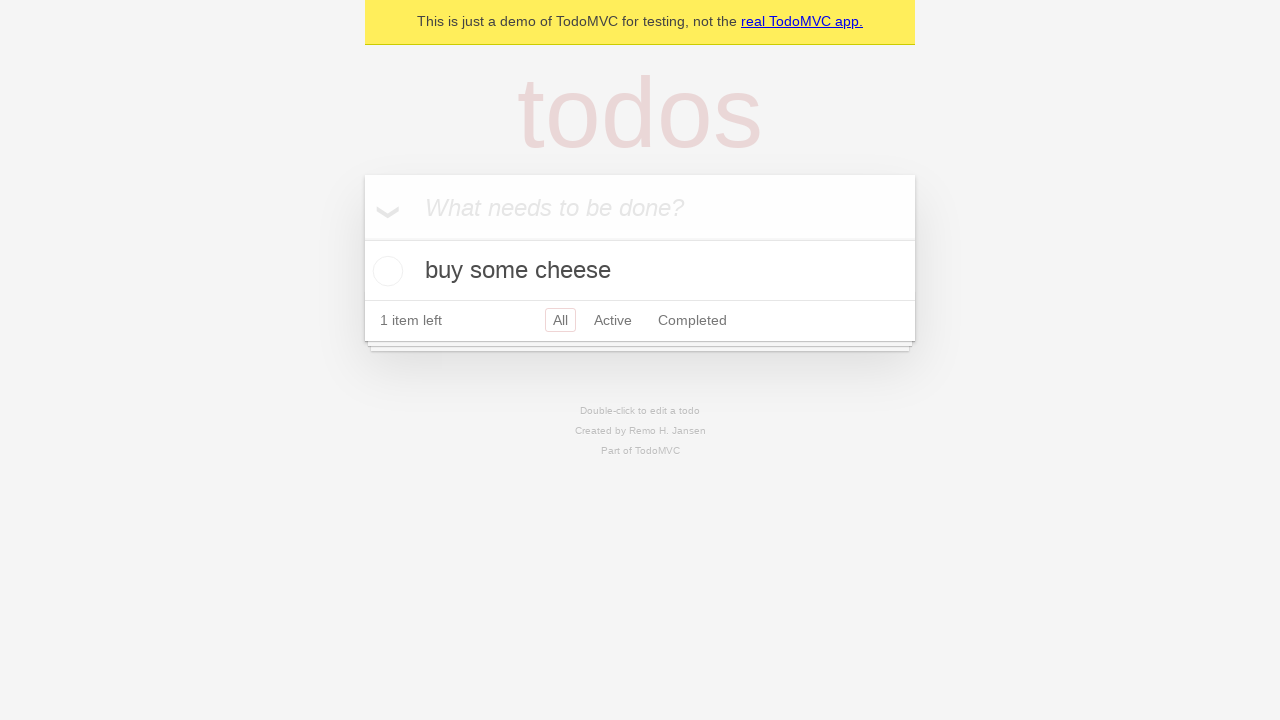

Filled second todo input with 'feed the cat' on internal:attr=[placeholder="What needs to be done?"i]
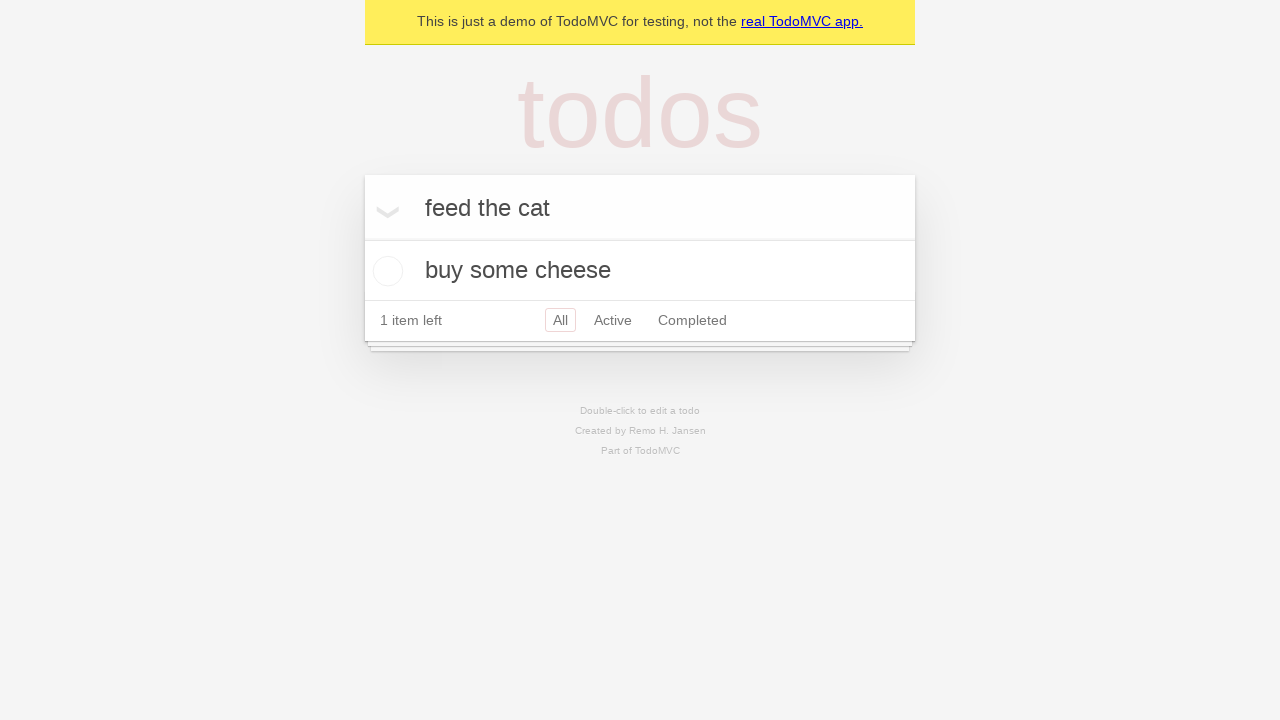

Pressed Enter to create second todo on internal:attr=[placeholder="What needs to be done?"i]
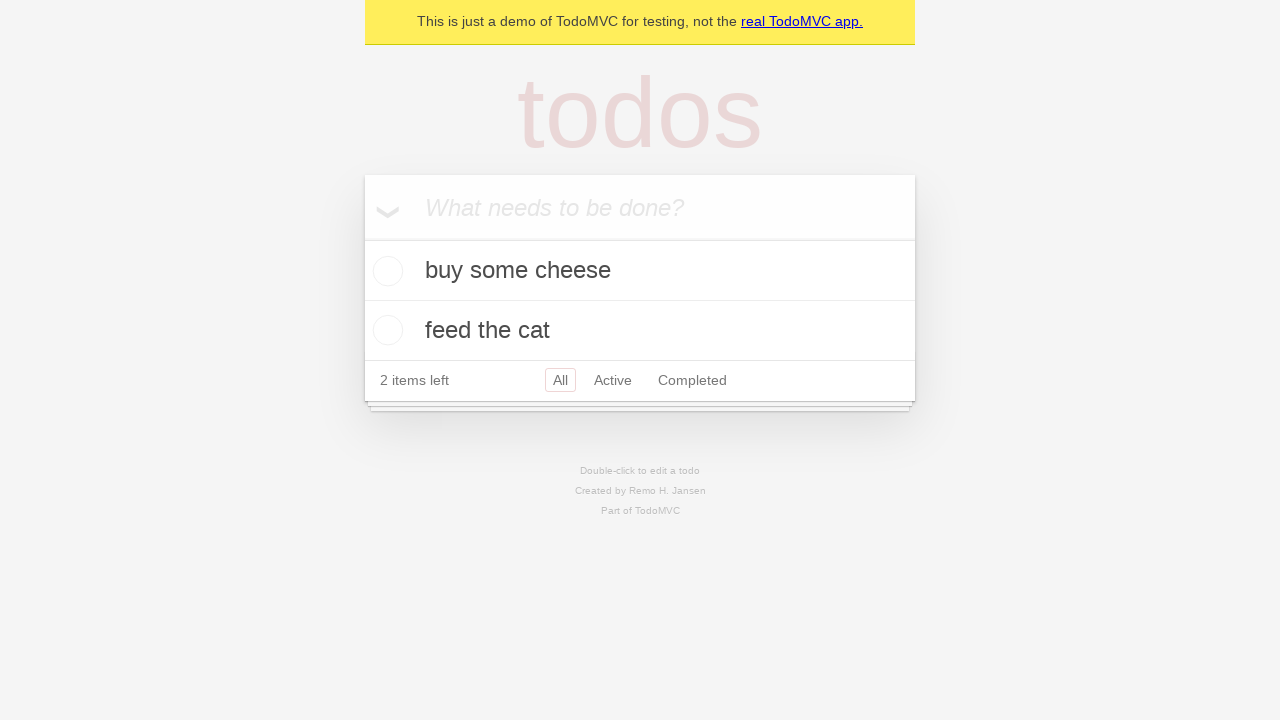

Filled third todo input with 'book a doctors appointment' on internal:attr=[placeholder="What needs to be done?"i]
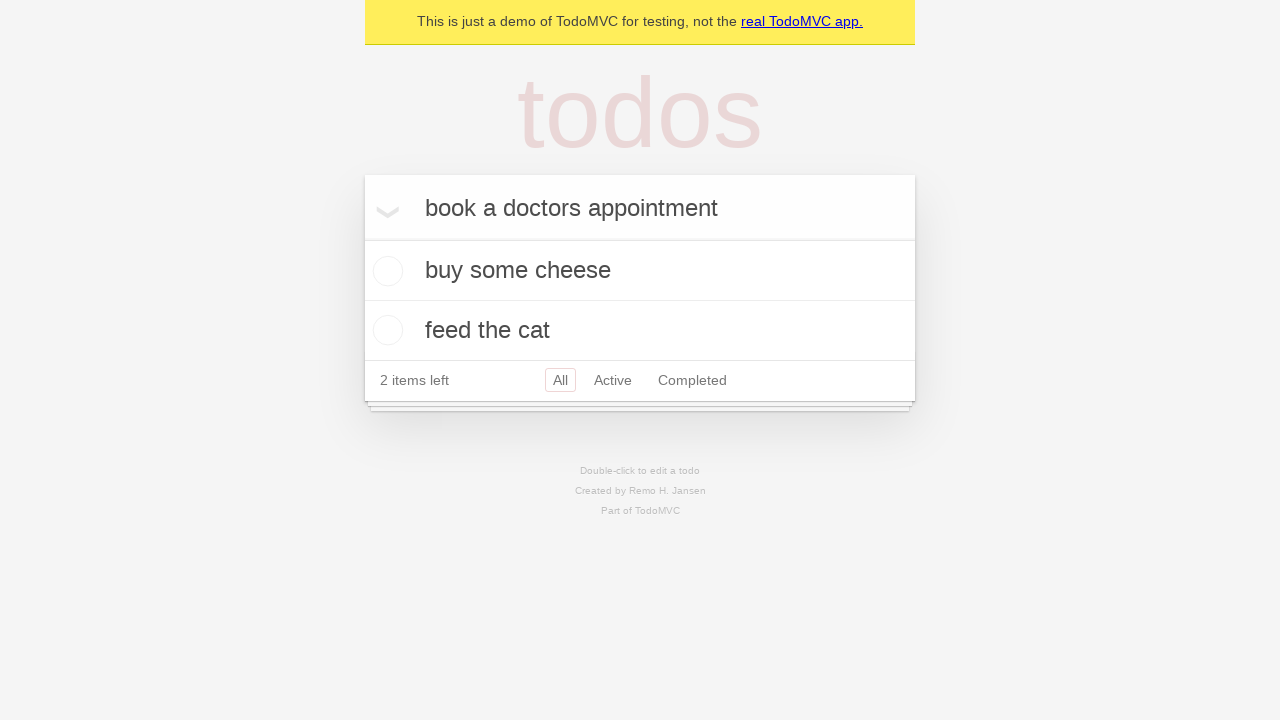

Pressed Enter to create third todo on internal:attr=[placeholder="What needs to be done?"i]
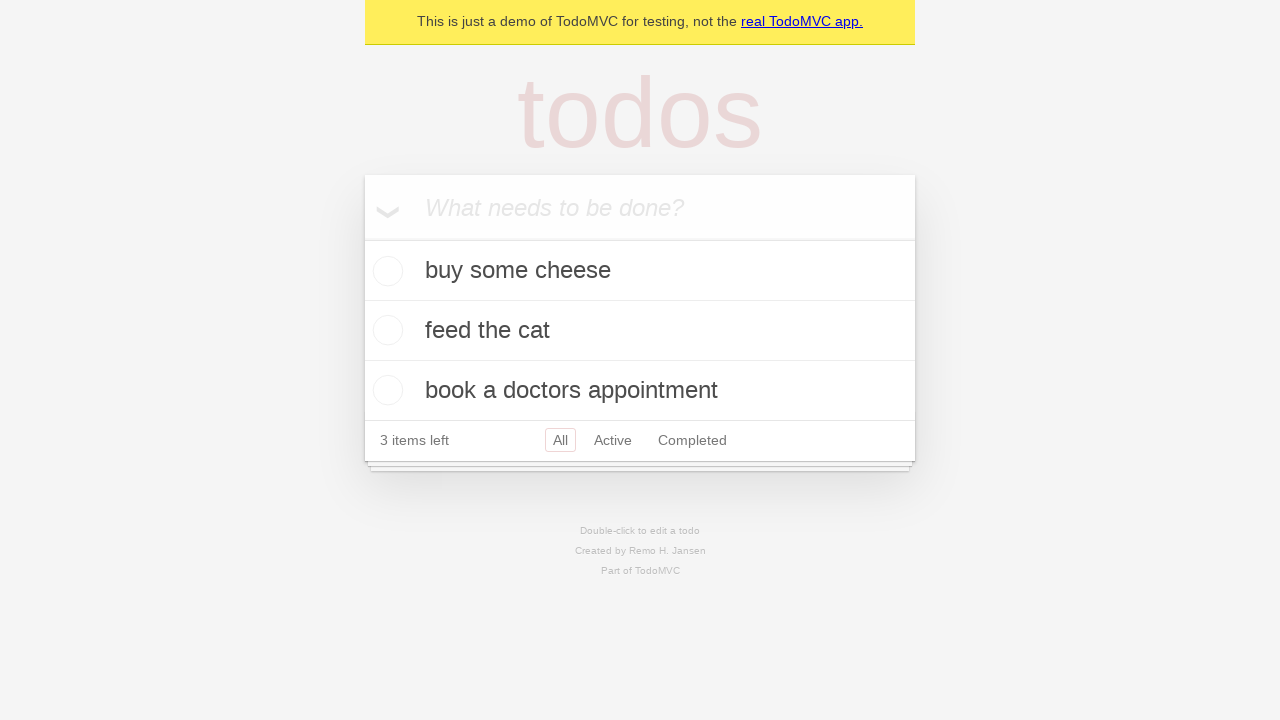

Checked the second todo item at (385, 330) on internal:testid=[data-testid="todo-item"s] >> nth=1 >> internal:role=checkbox
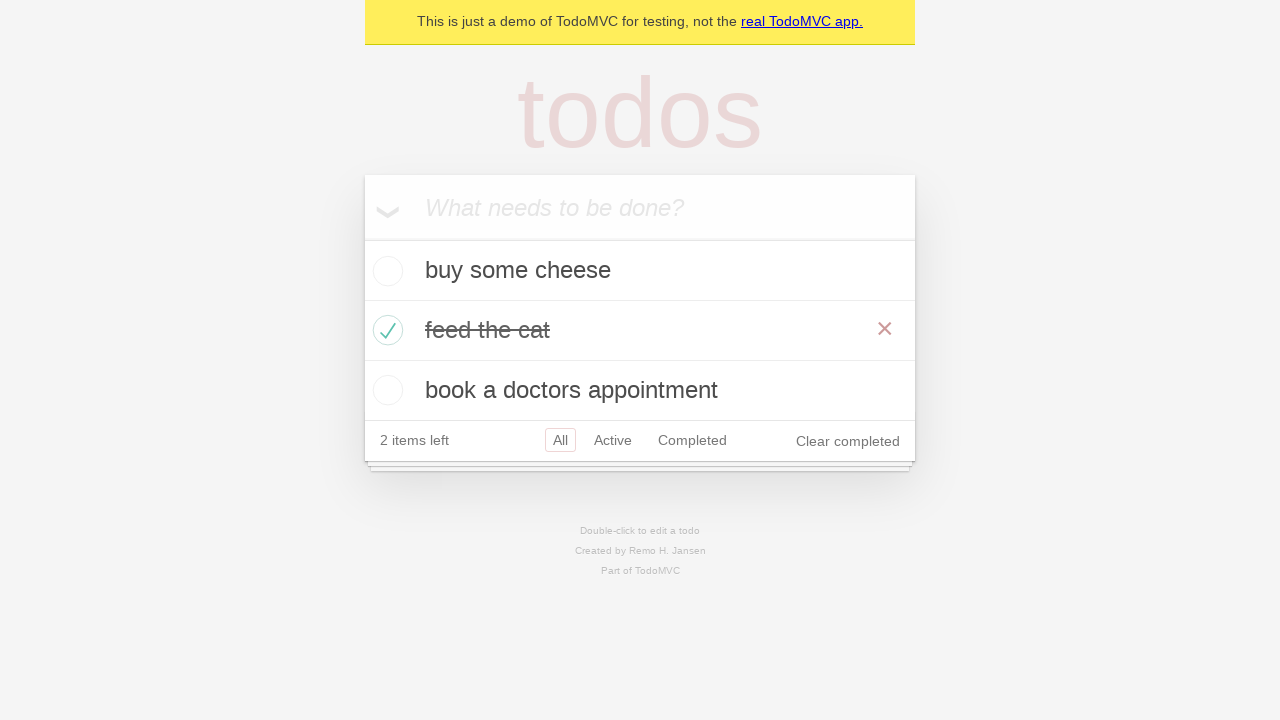

Clicked 'All' filter link at (560, 440) on internal:role=link[name="All"i]
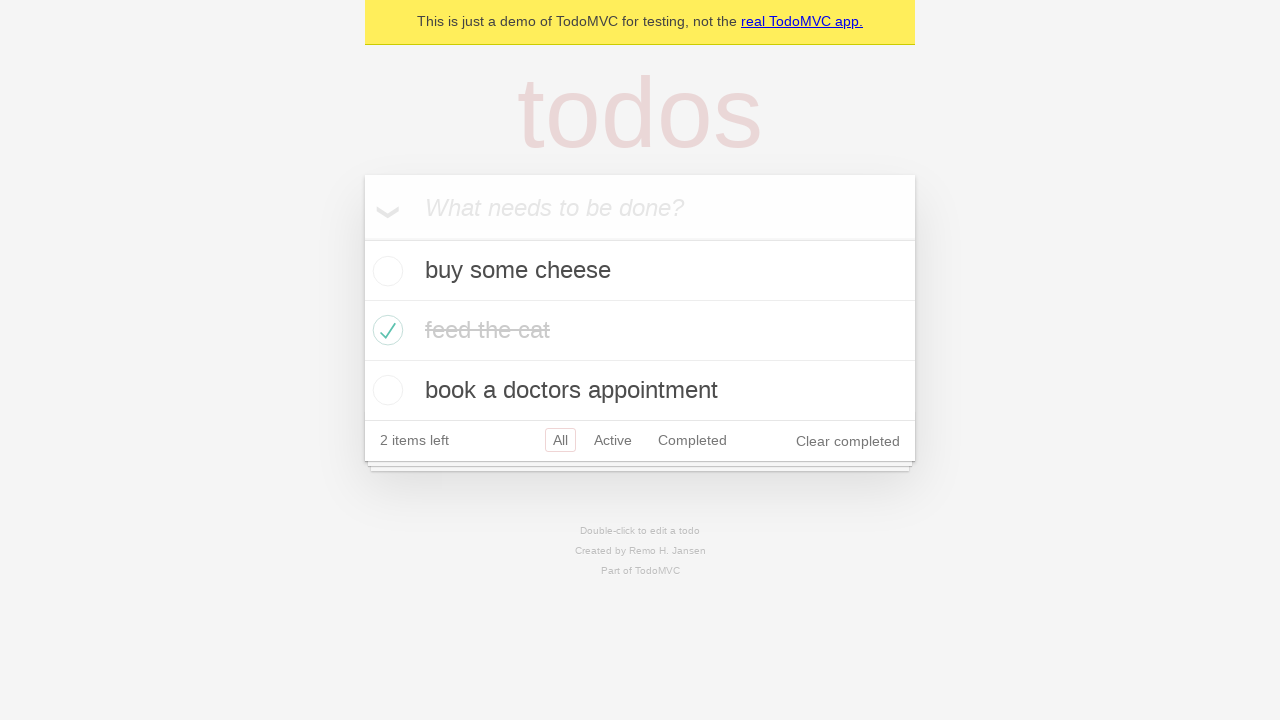

Clicked 'Active' filter link at (613, 440) on internal:role=link[name="Active"i]
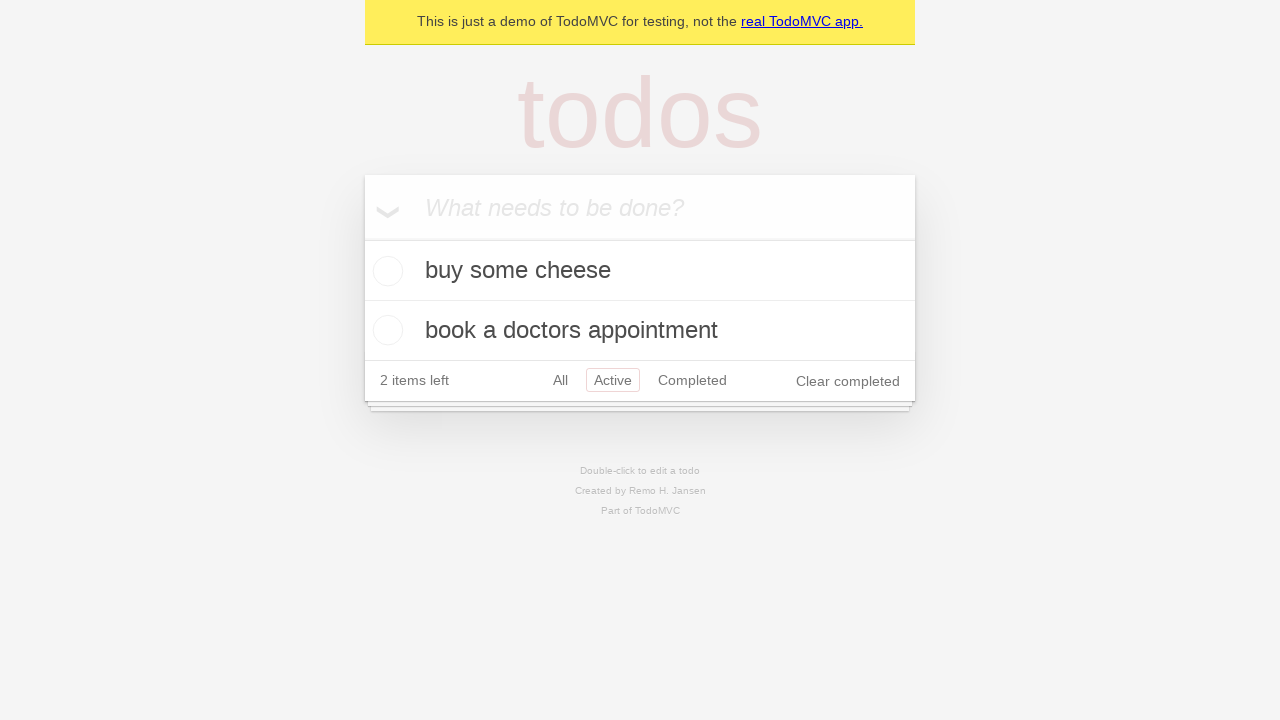

Clicked 'Completed' filter link at (692, 380) on internal:role=link[name="Completed"i]
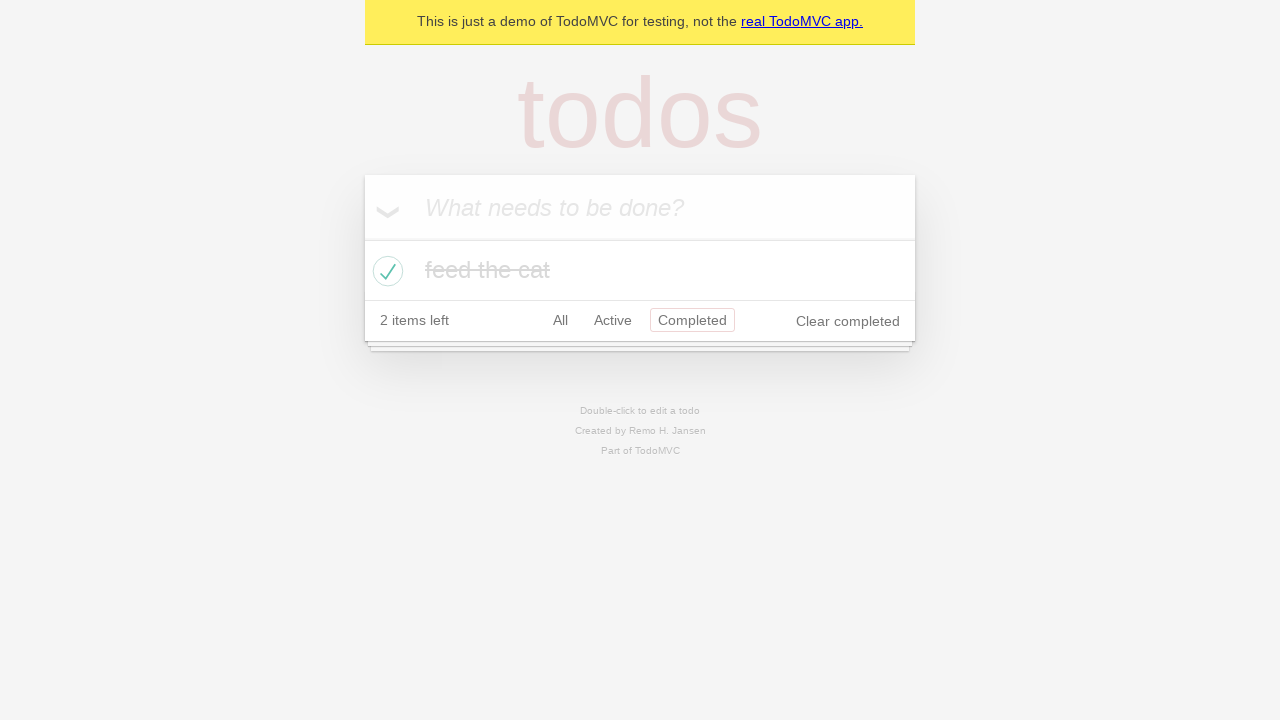

Navigated back using browser back button (from Completed to Active filter)
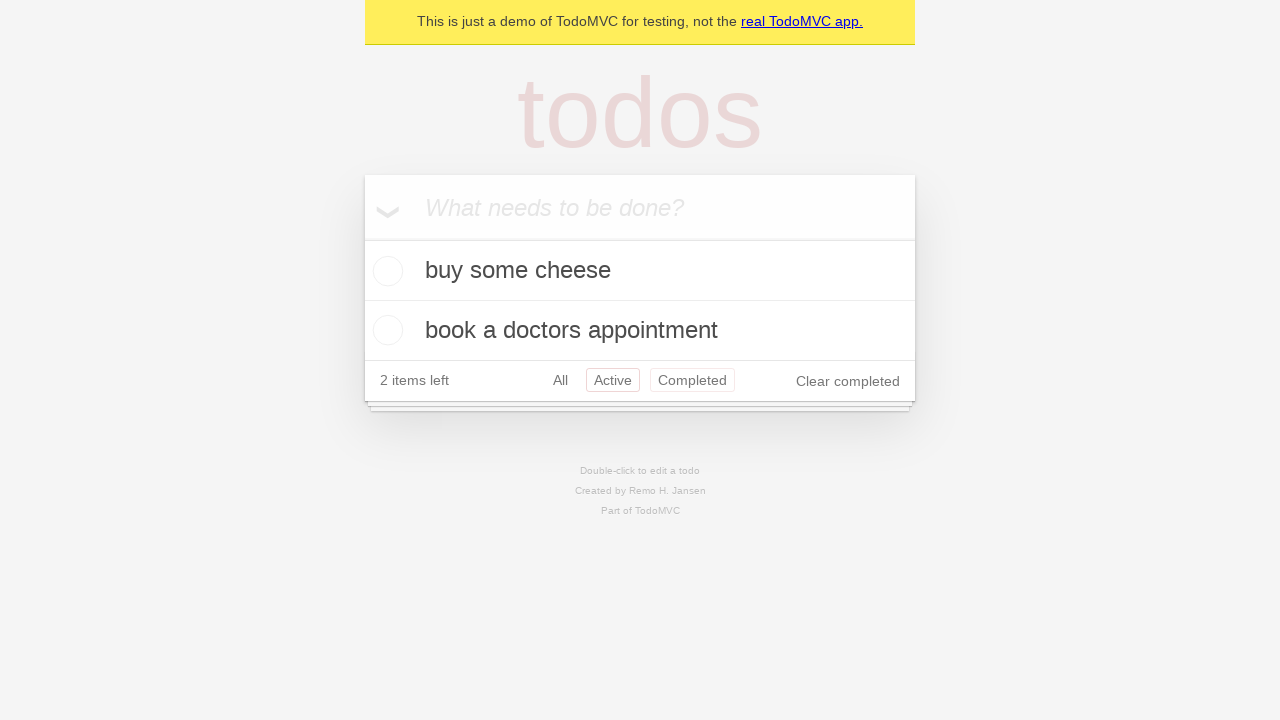

Navigated back using browser back button (from Active to All filter)
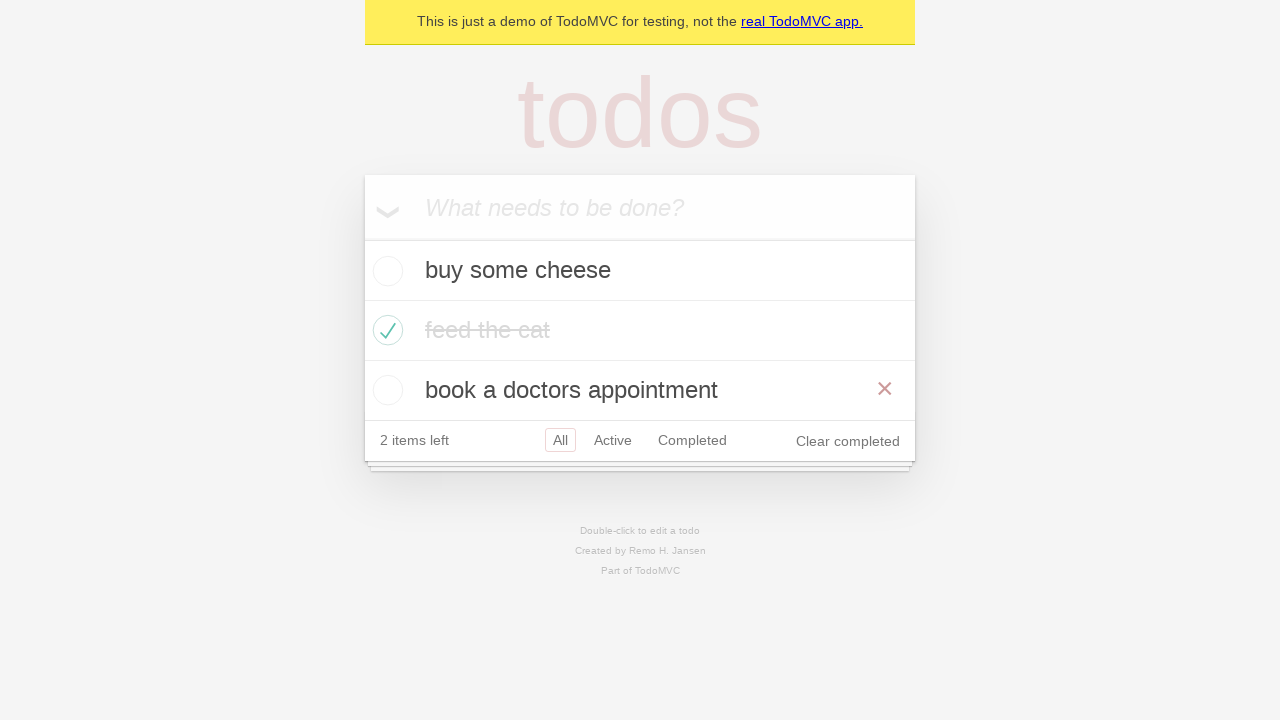

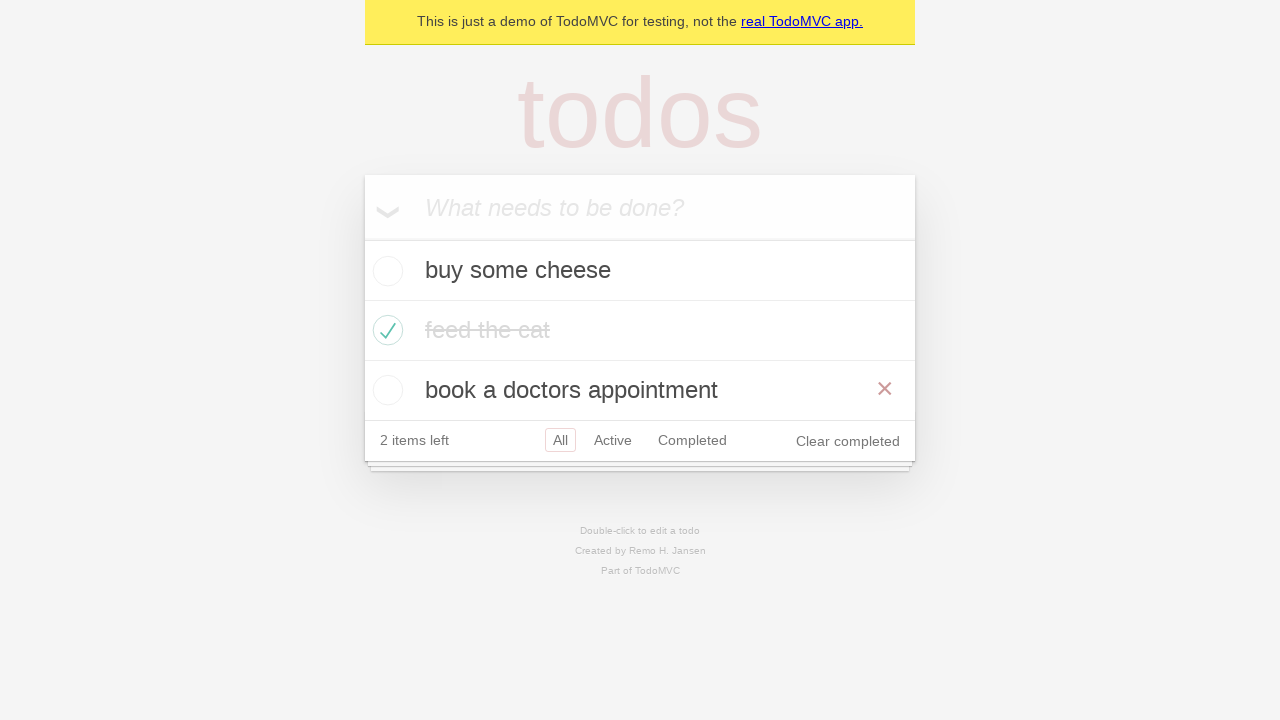